Finds a specific row in the table by first name and clicks the delete link in that row

Starting URL: https://the-internet.herokuapp.com/tables

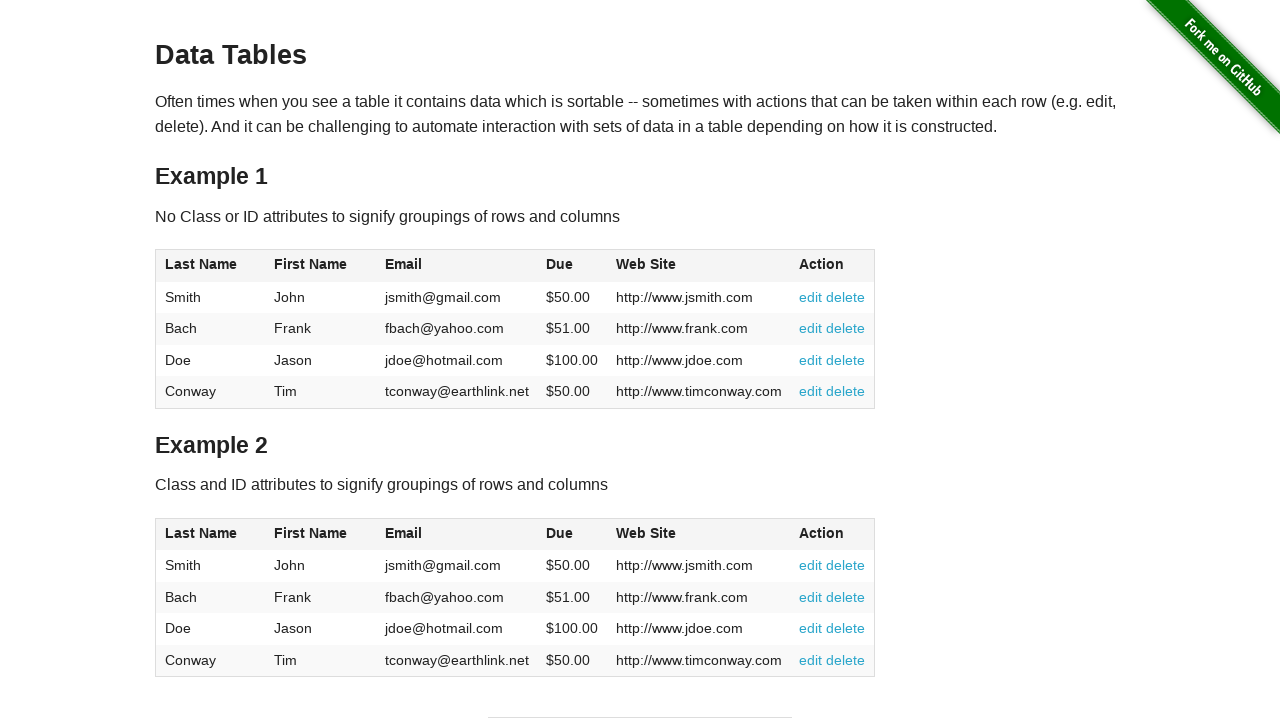

Waited for table #table1 to load
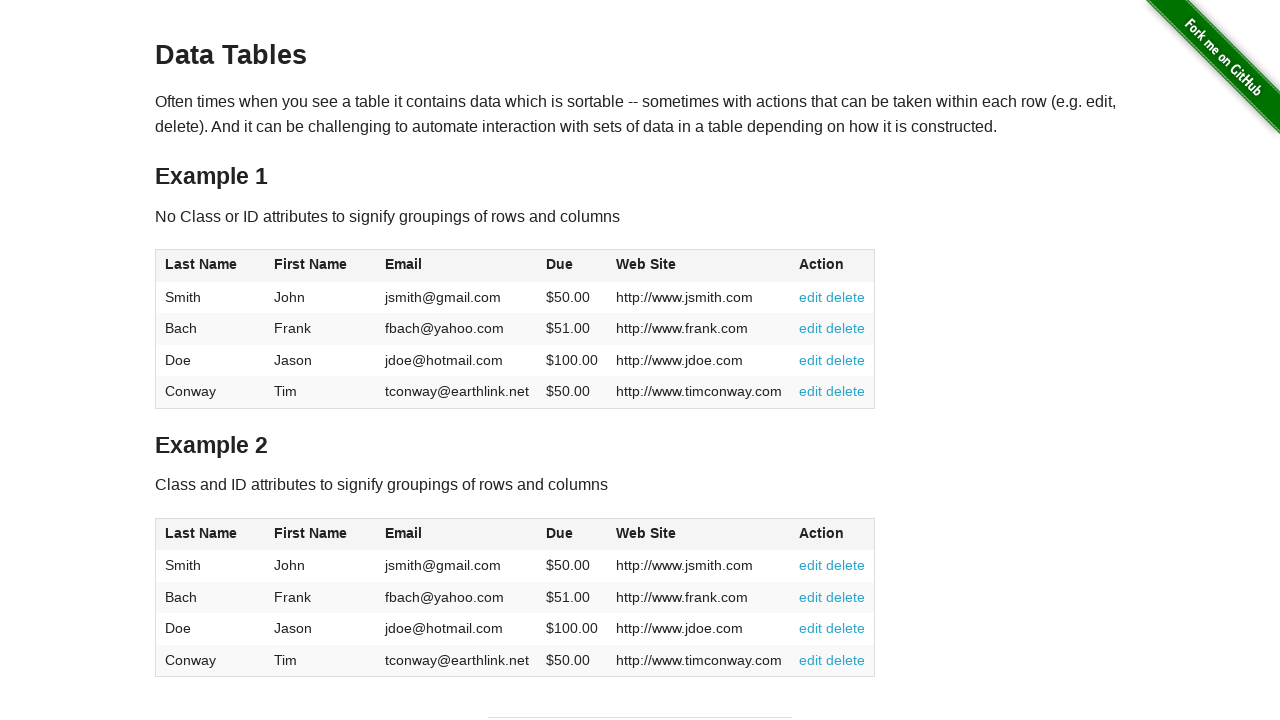

Retrieved all table rows from #table1
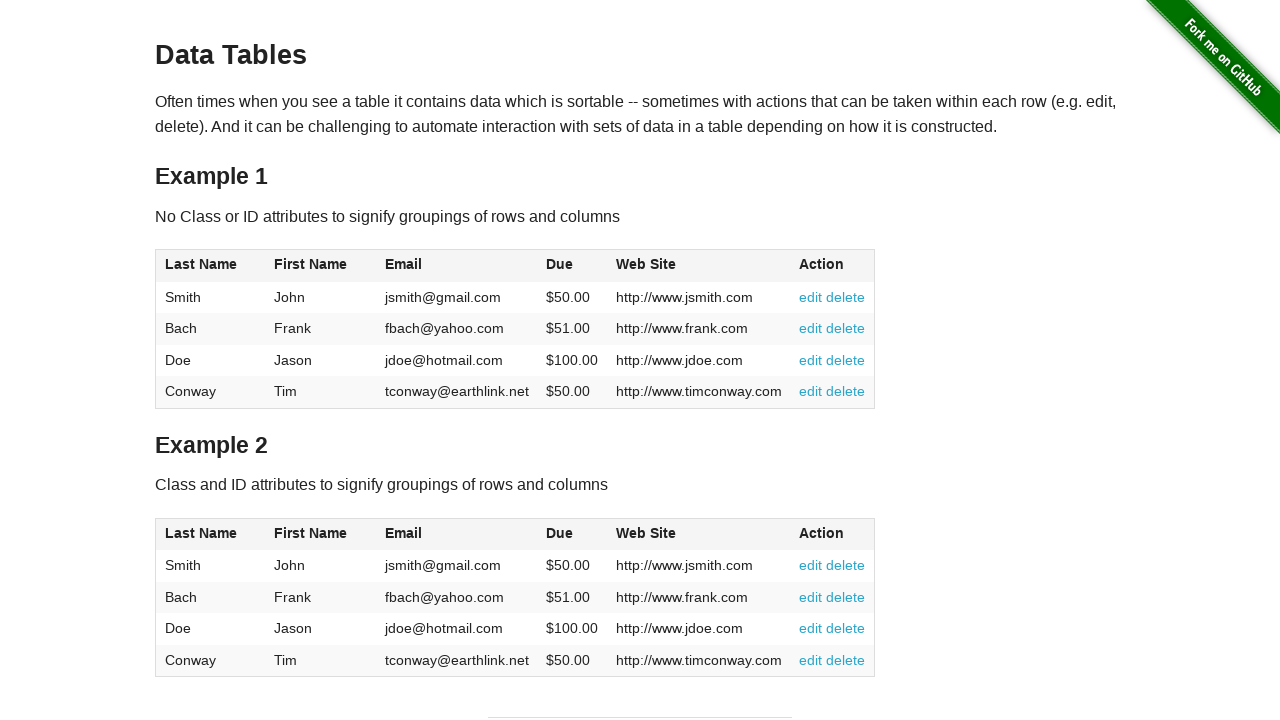

Inspected row 1 columns
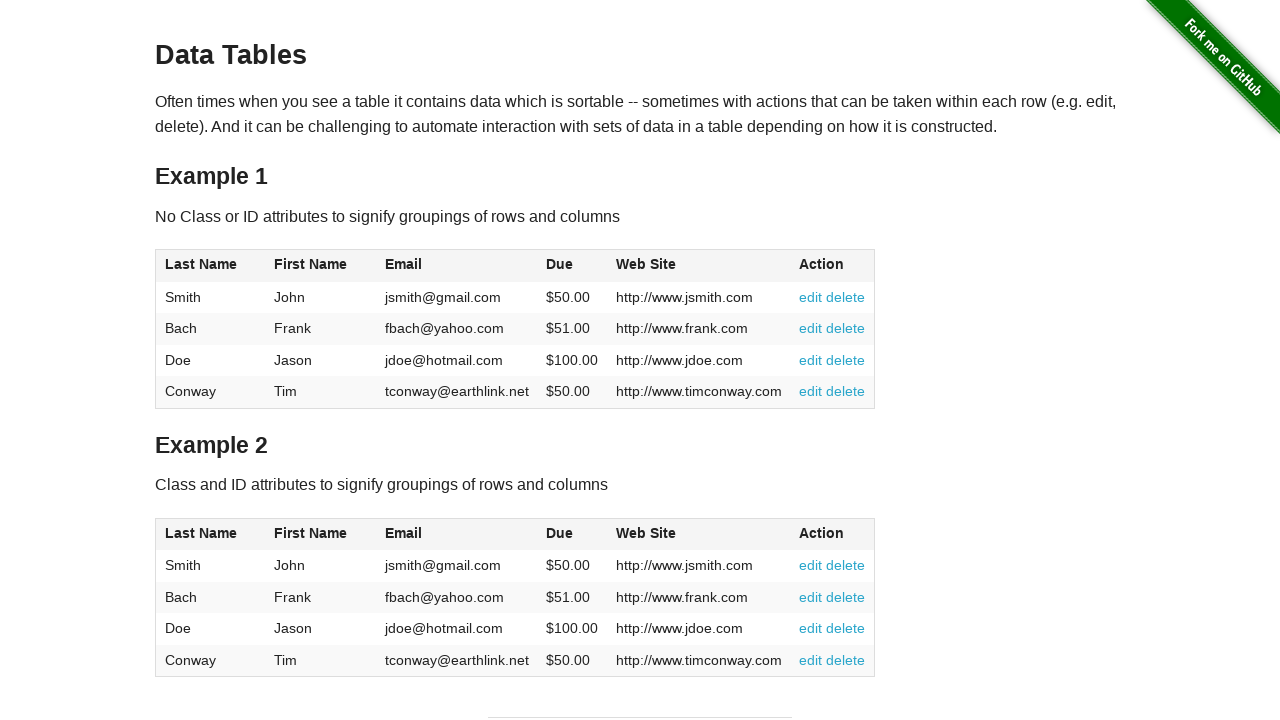

Inspected row 2 columns
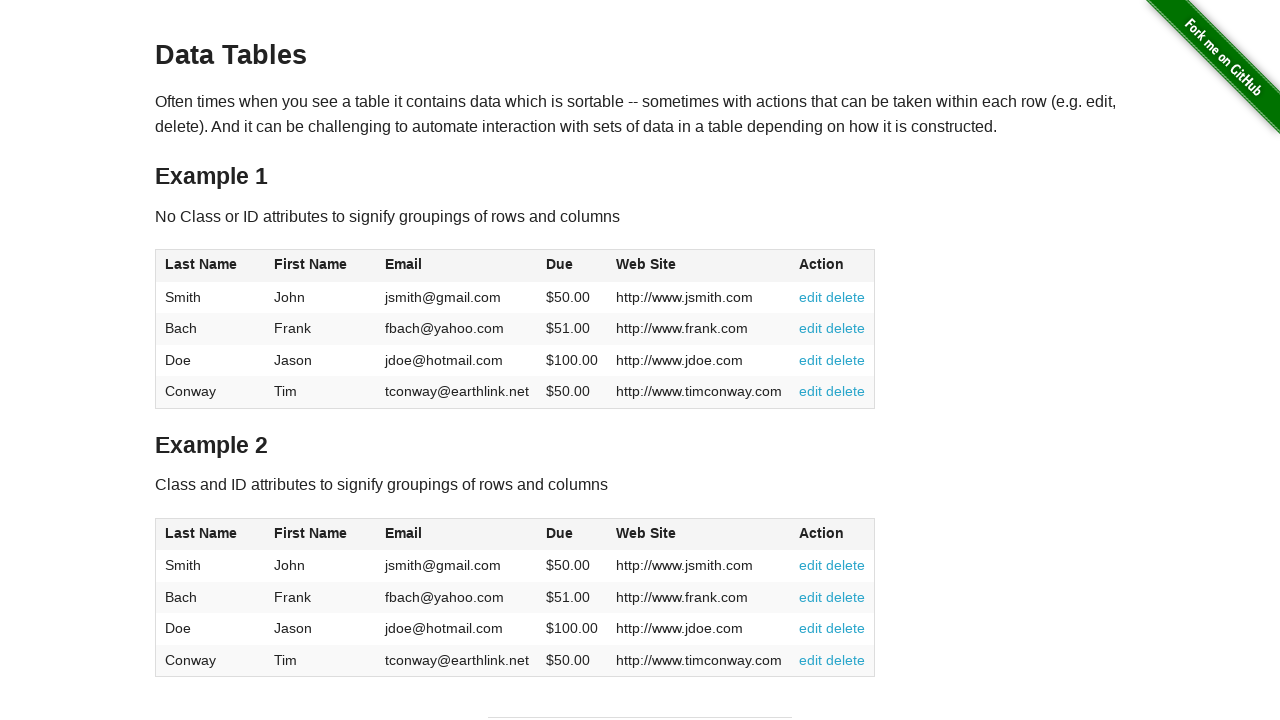

Inspected row 3 columns
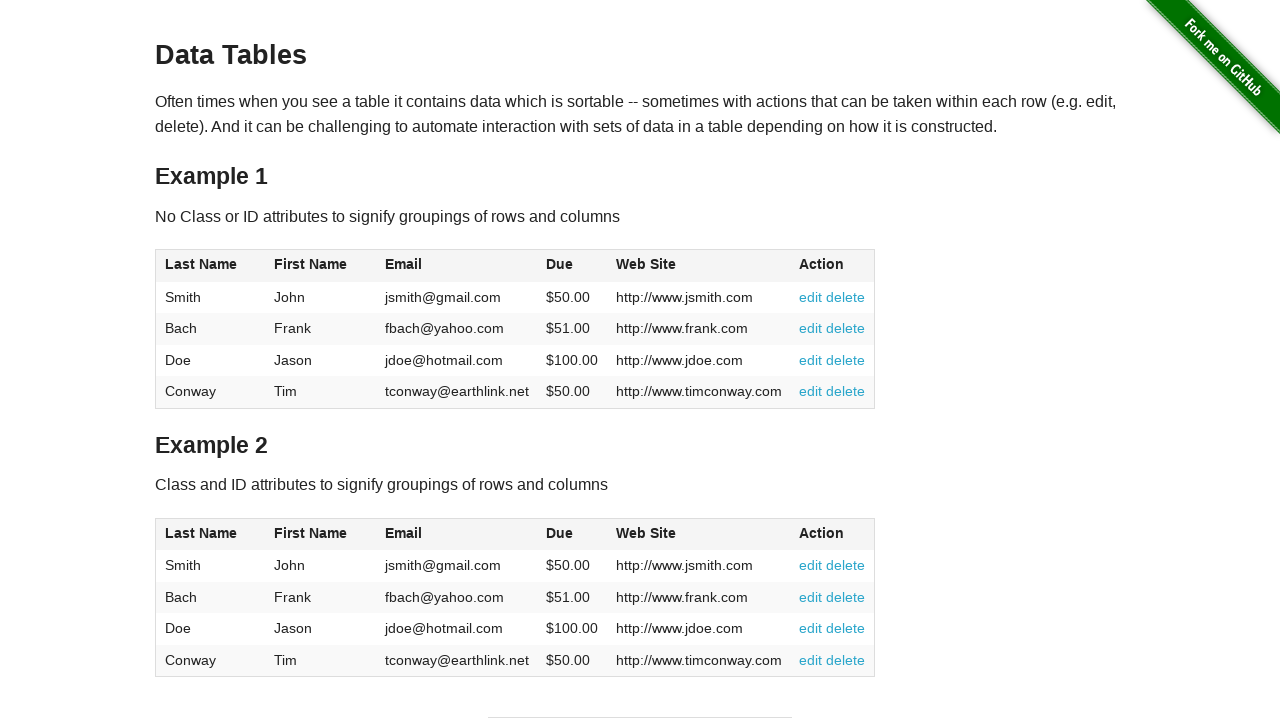

Found row with first name 'Jason' and clicked delete link at (846, 360) on #table1 tr >> nth=3 >> td >> nth=5 >> a >> nth=1
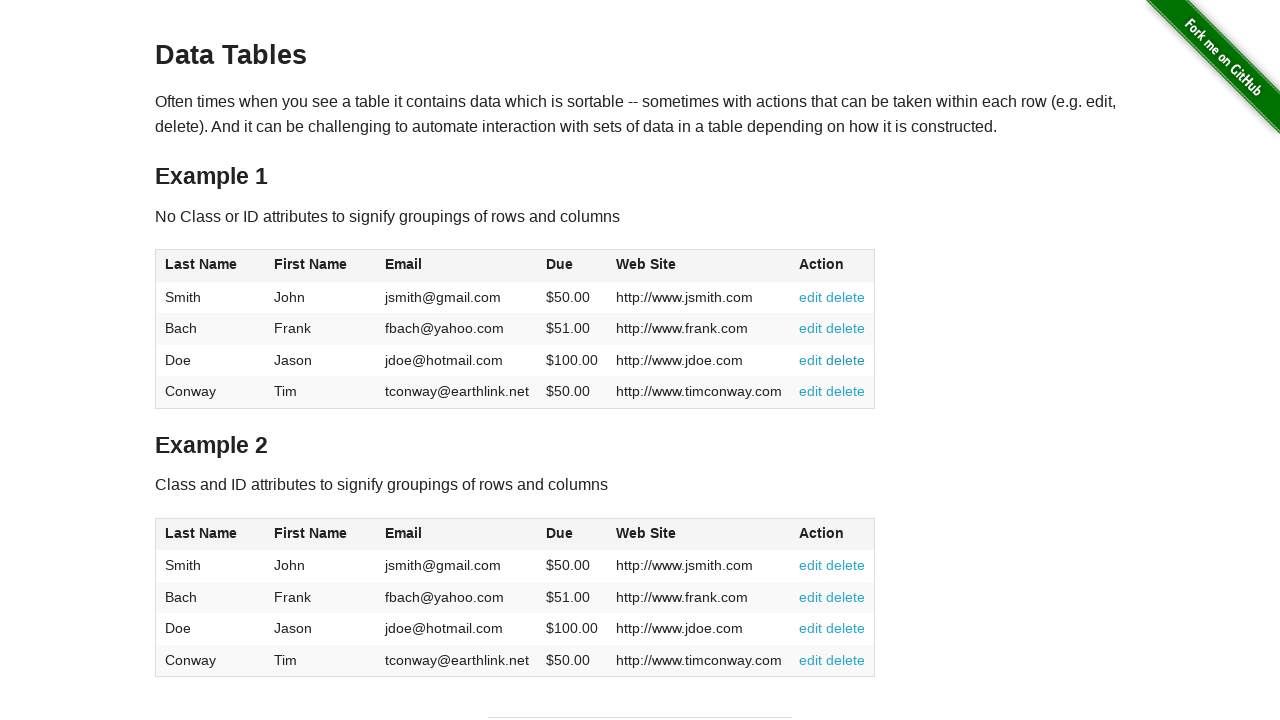

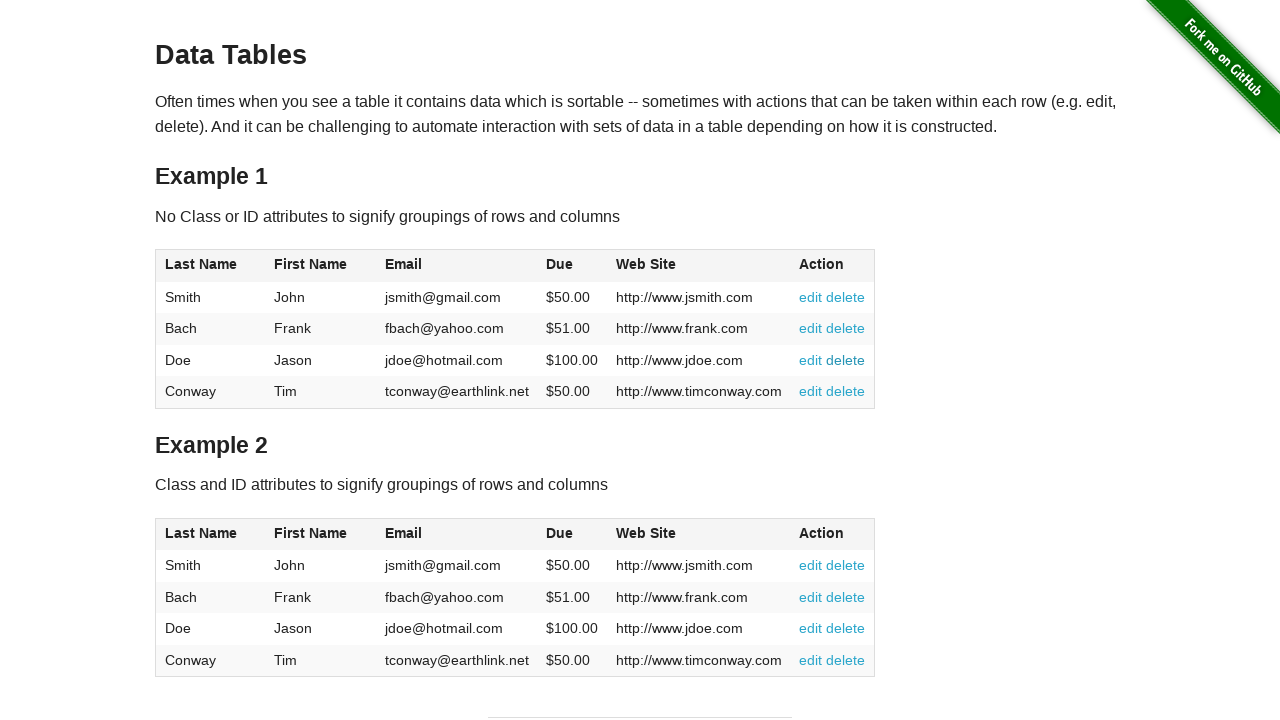